Navigates to a demo e-commerce site, maximizes the window, and refreshes the page using JavaScript execution.

Starting URL: http://tutorialsninja.com/demo/

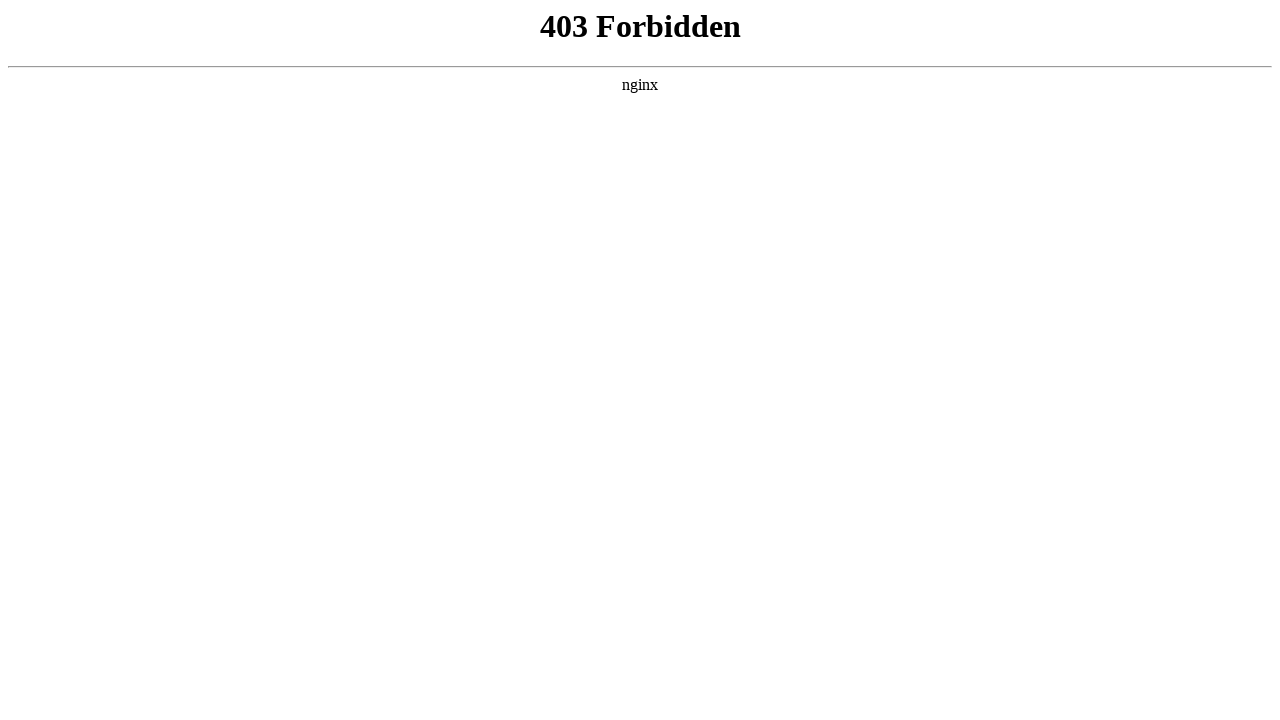

Navigated to TutorialsNinja demo e-commerce site
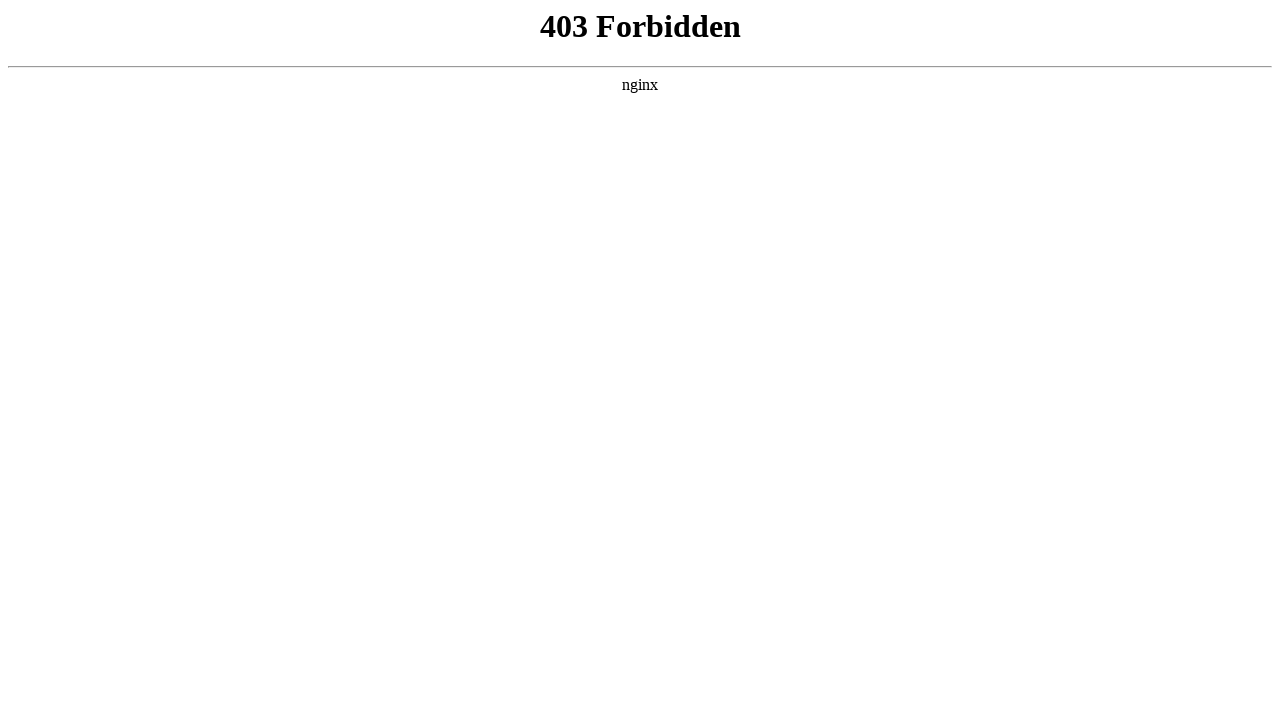

Maximized viewport to 1920x1080
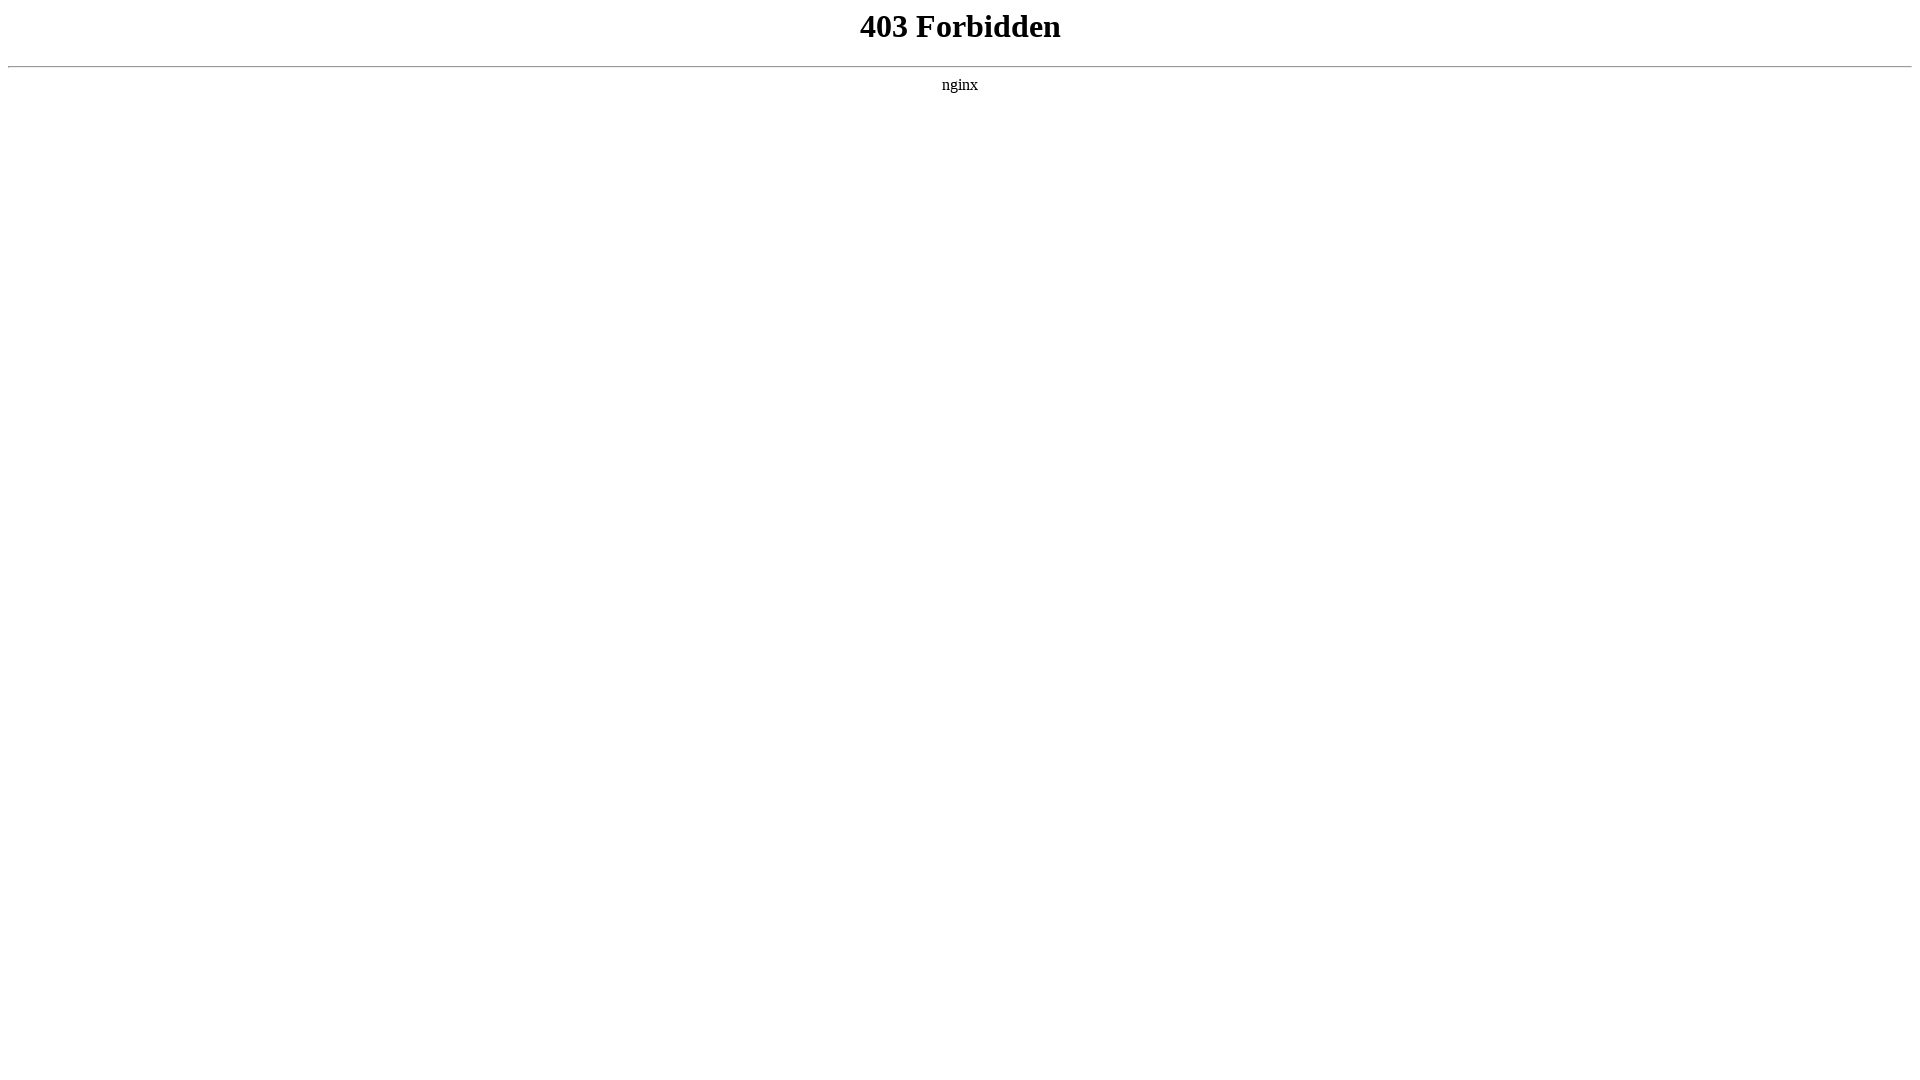

Waited 2 seconds before refresh
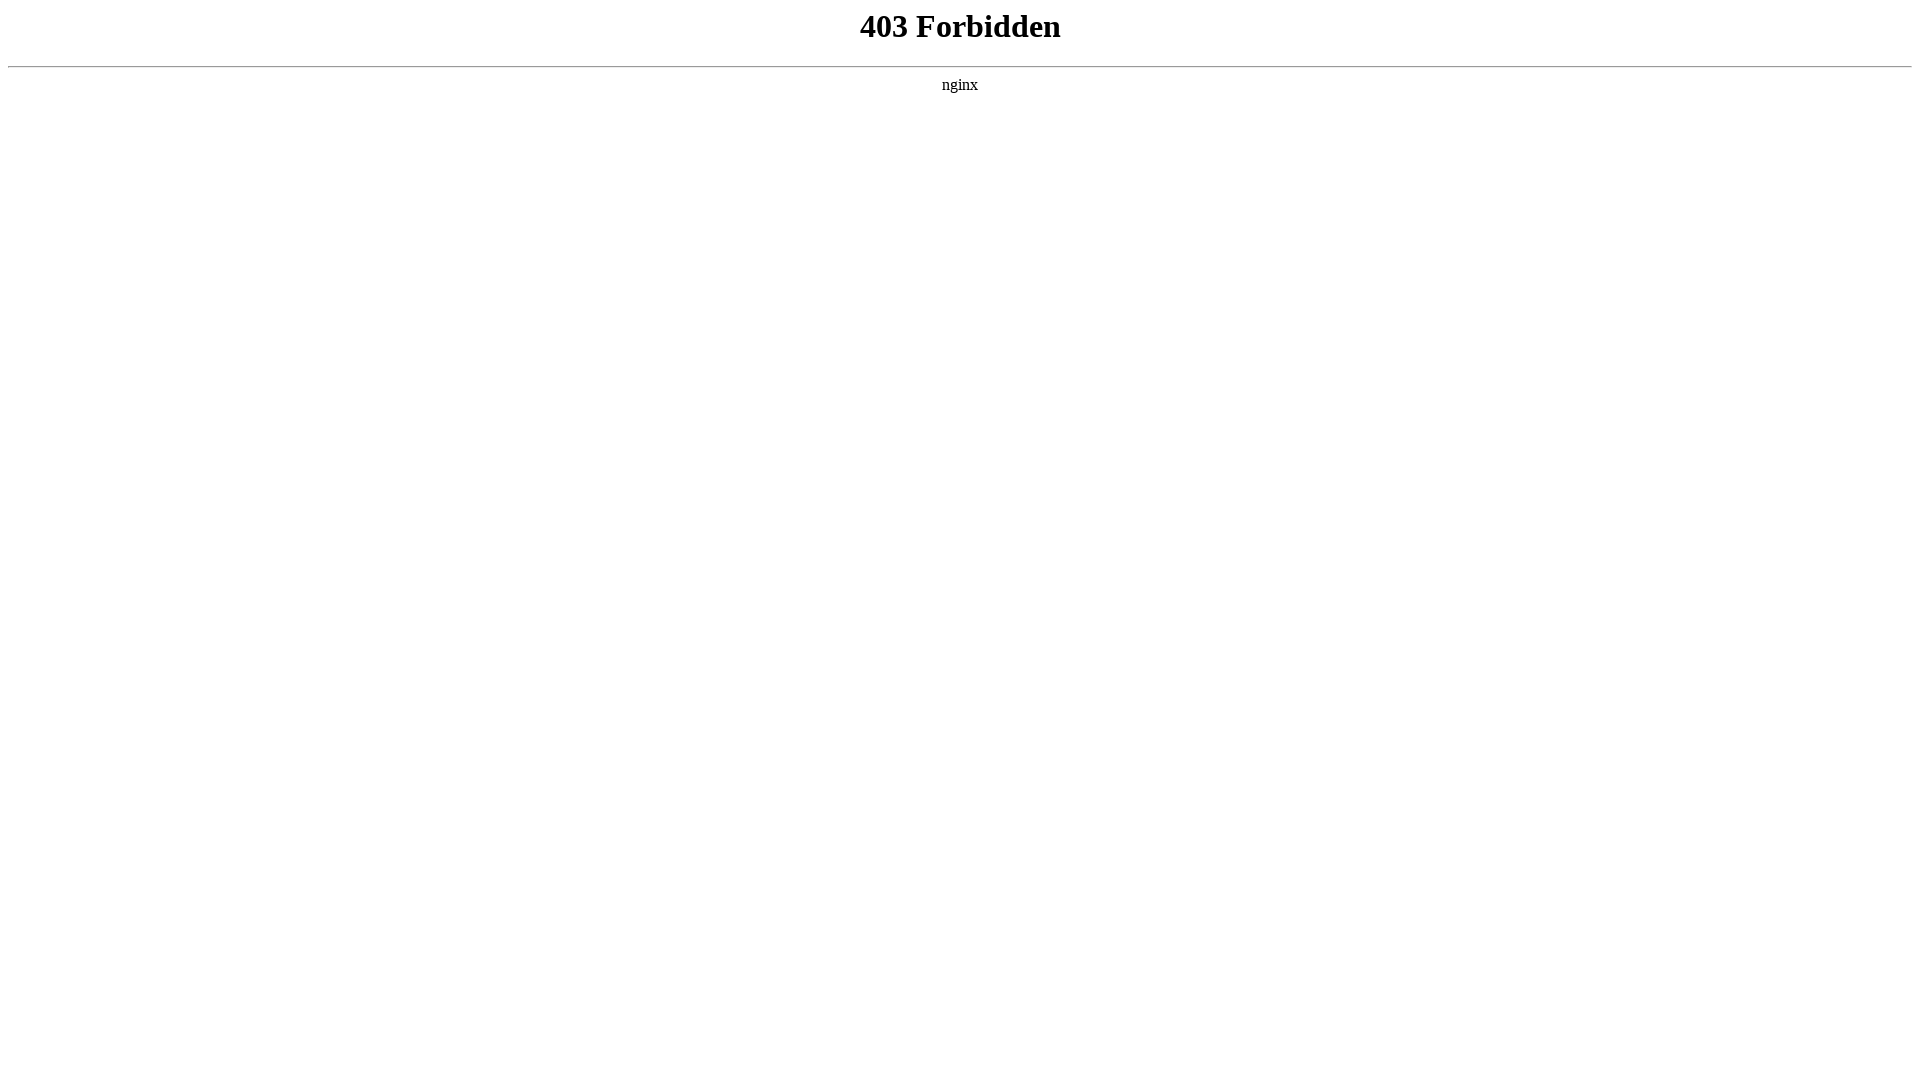

Refreshed page using JavaScript history.go(0)
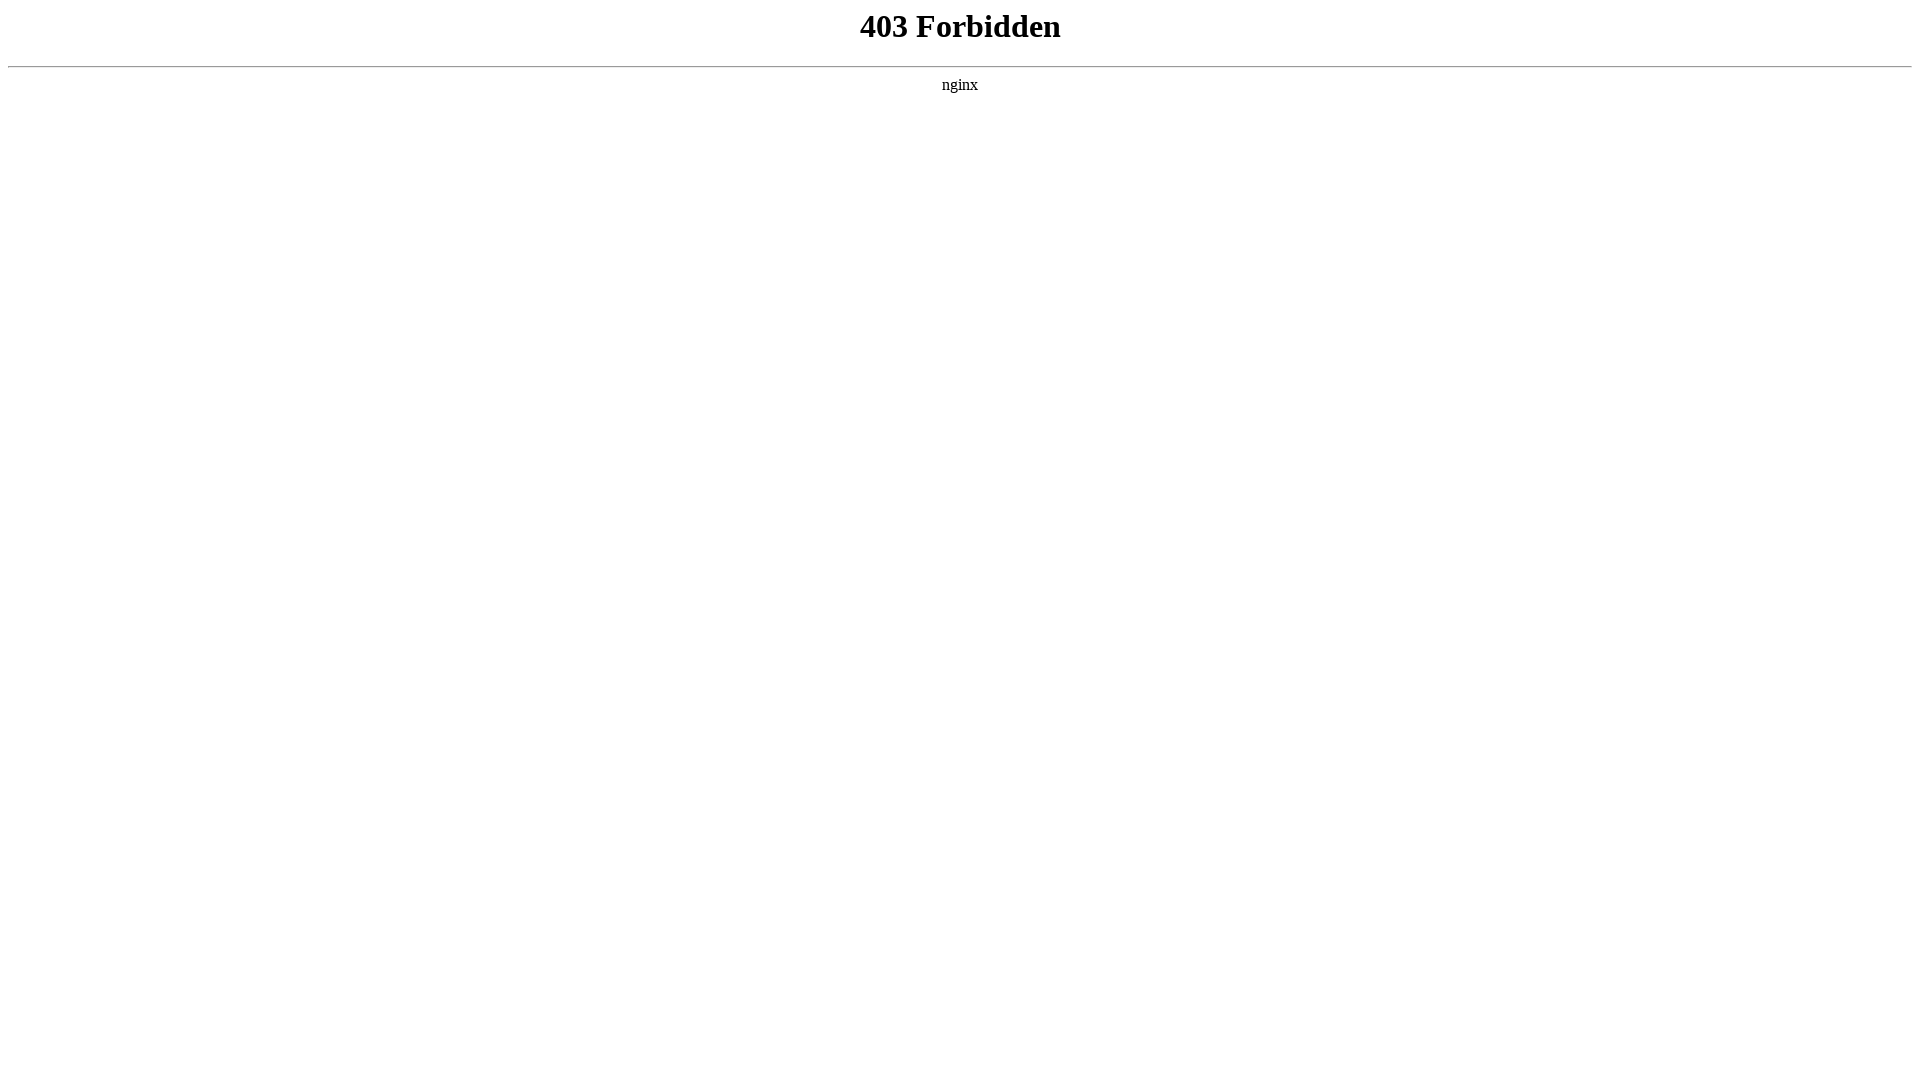

Page reload completed
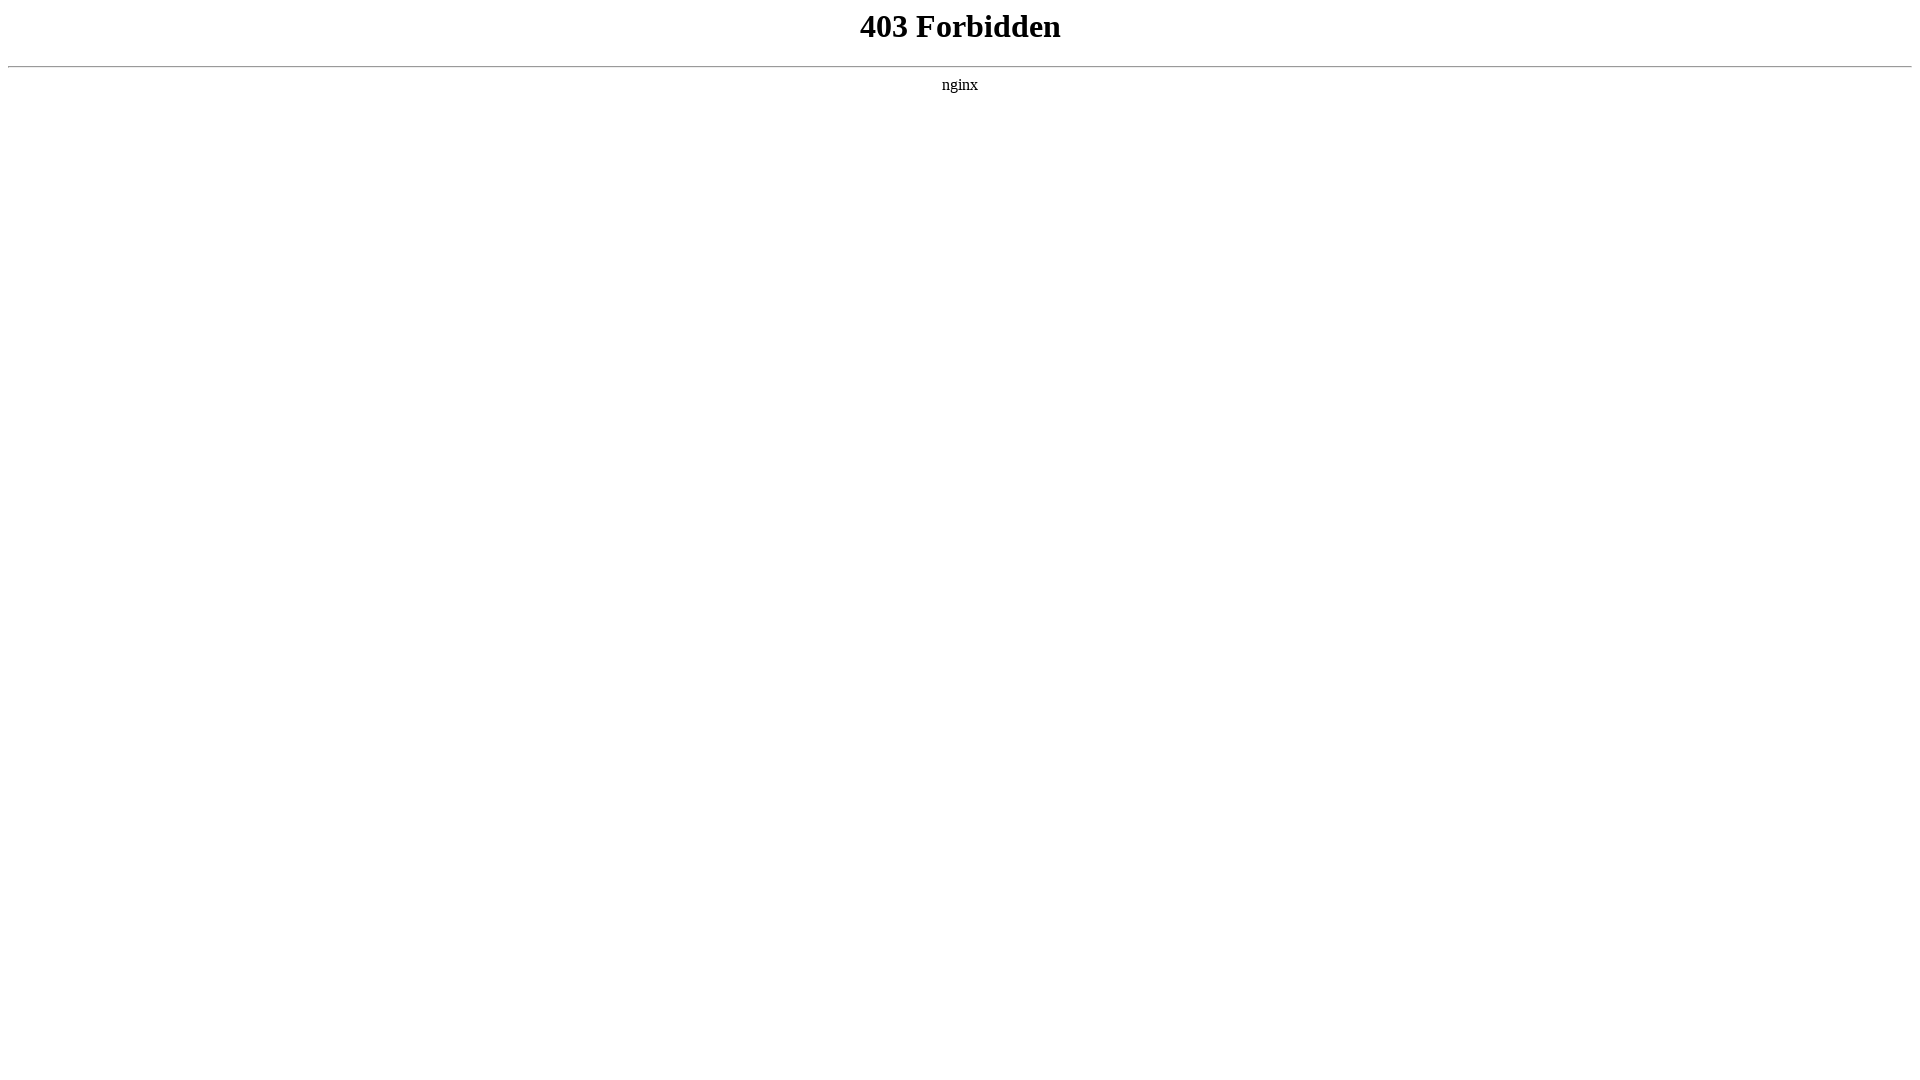

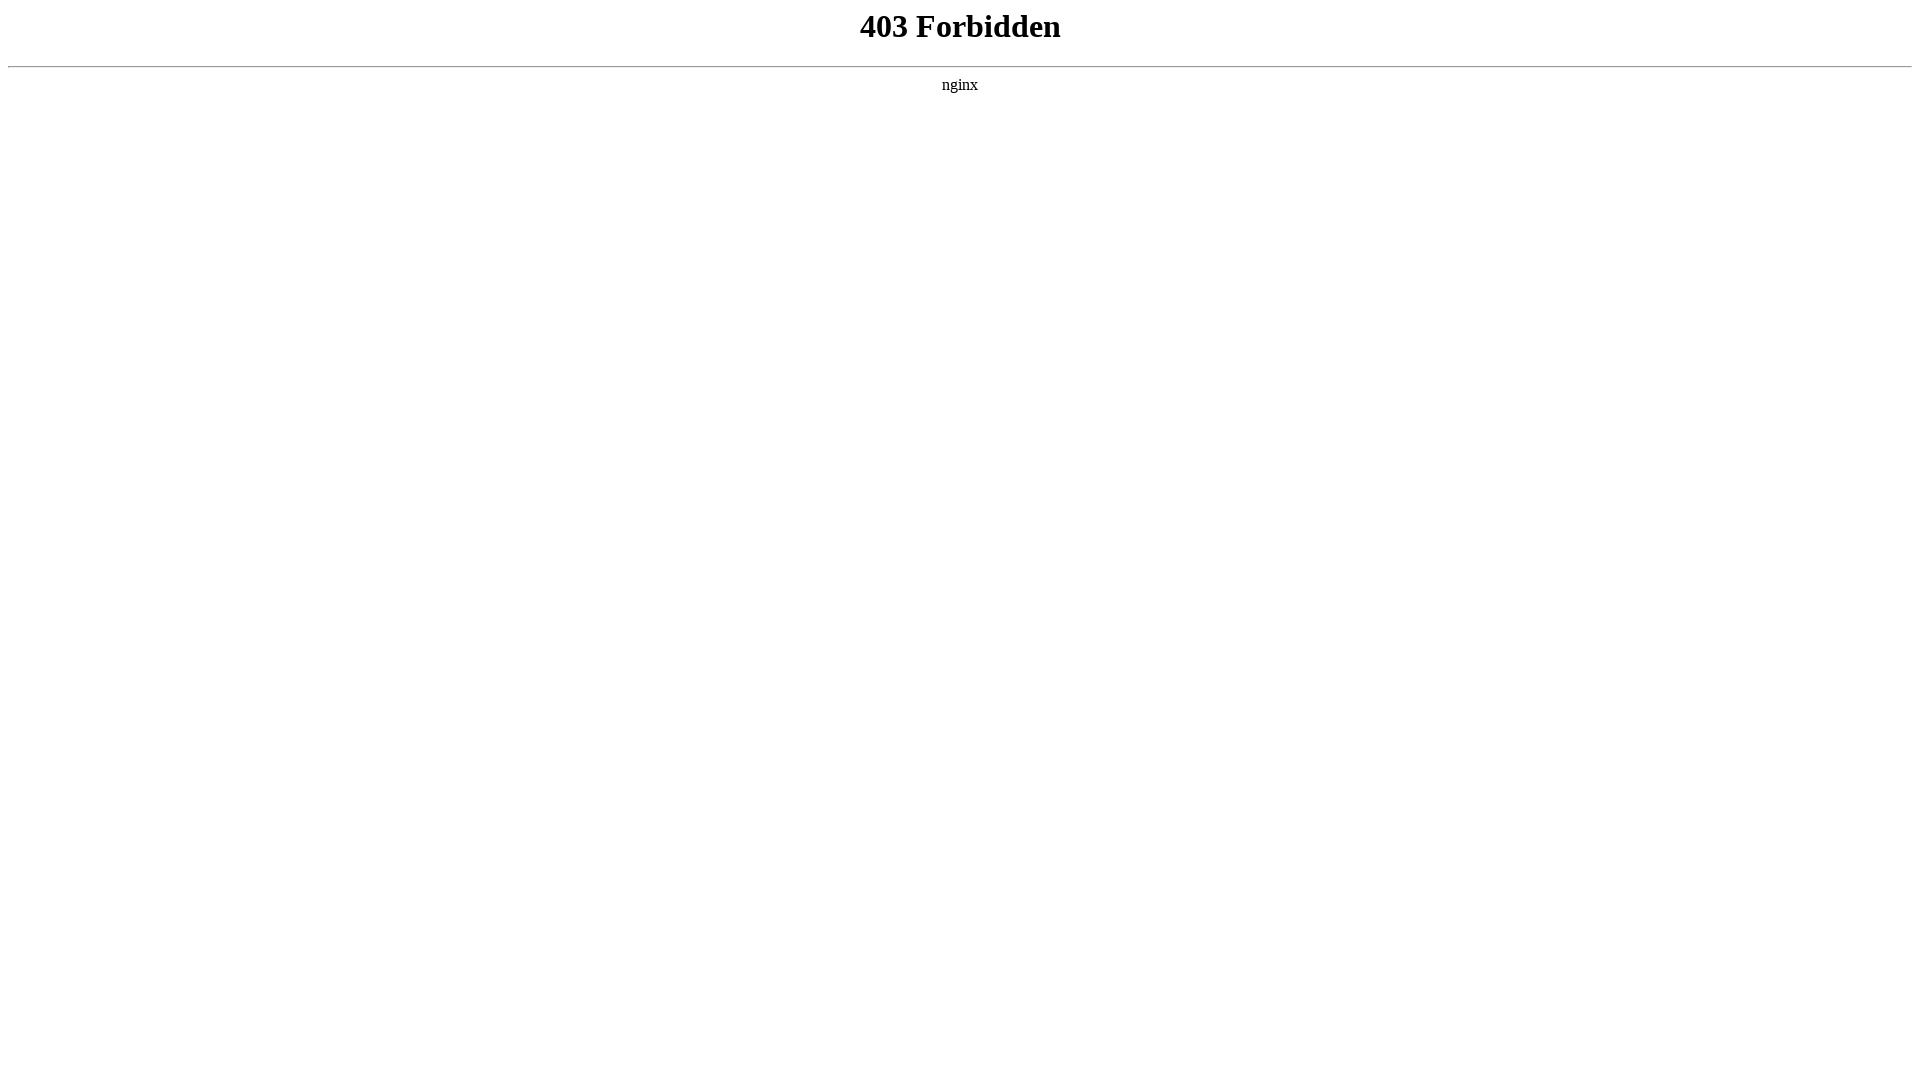